Tests click and hold functionality by selecting multiple items in a grid through drag selection

Starting URL: http://jqueryui.com/resources/demos/selectable/display-grid.html

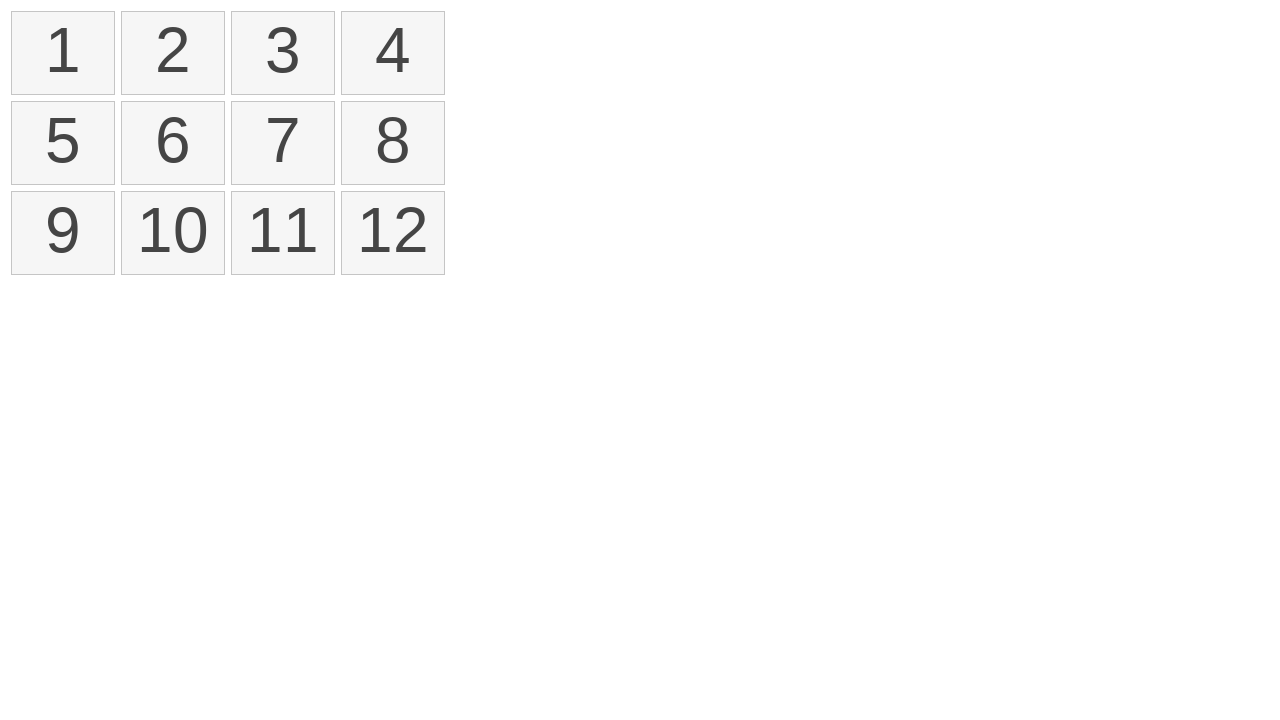

Located all selectable list items in the grid
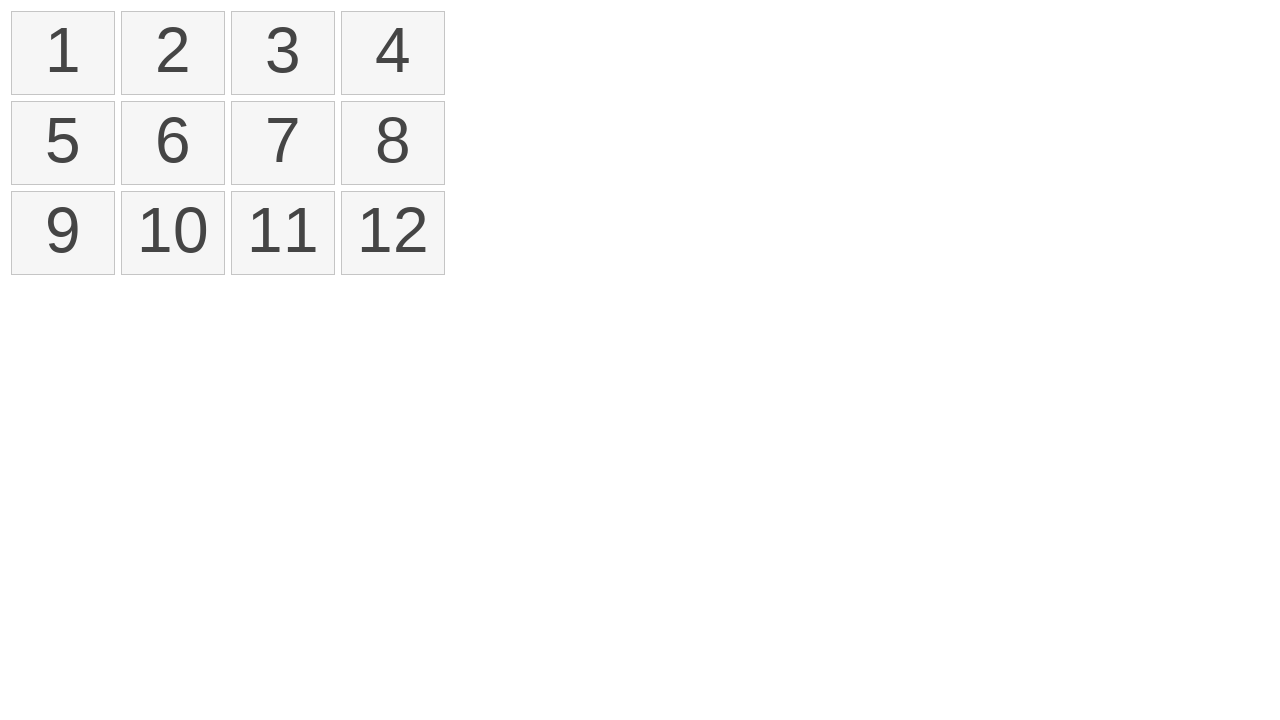

Retrieved first item from selectable list
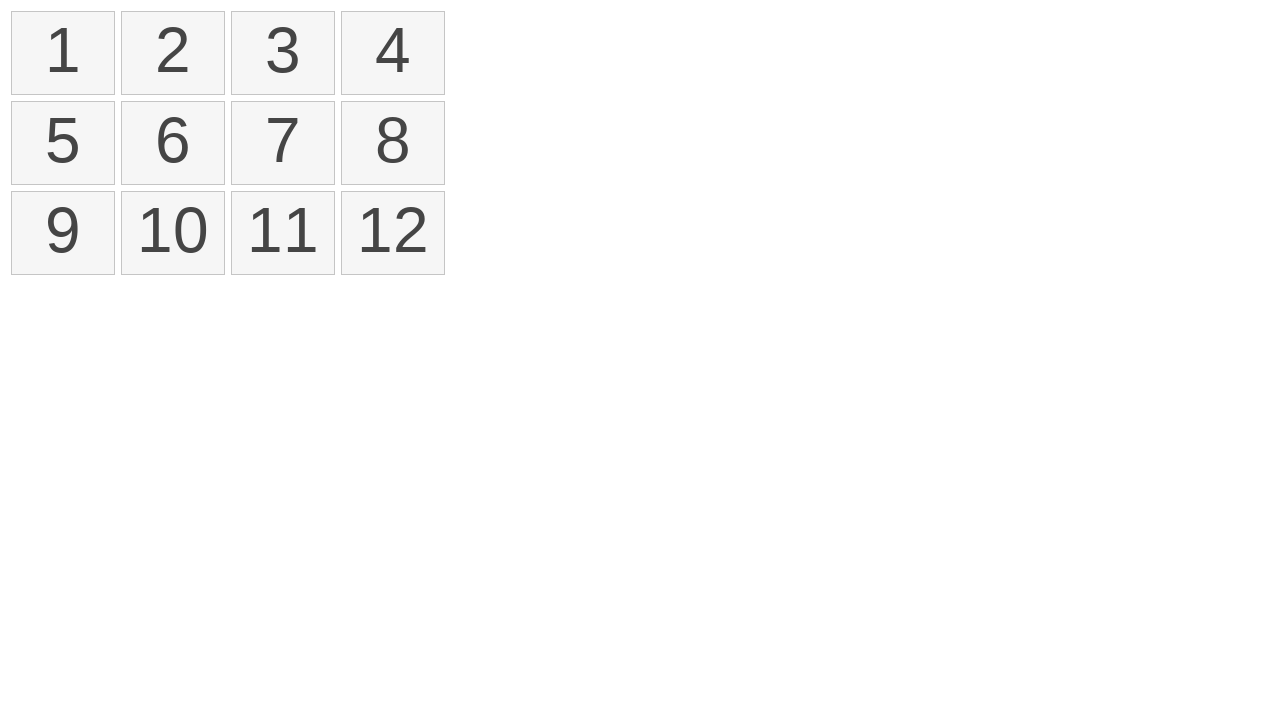

Retrieved fourth item from selectable list
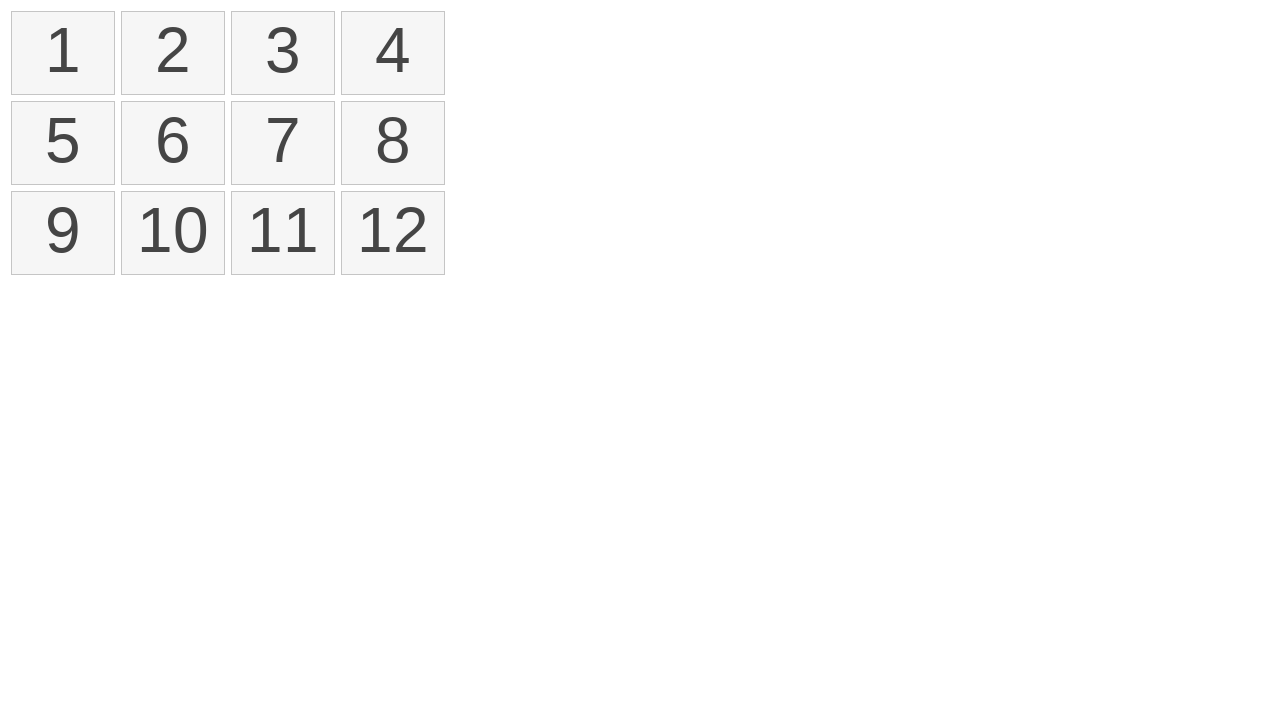

Retrieved bounding box for first item
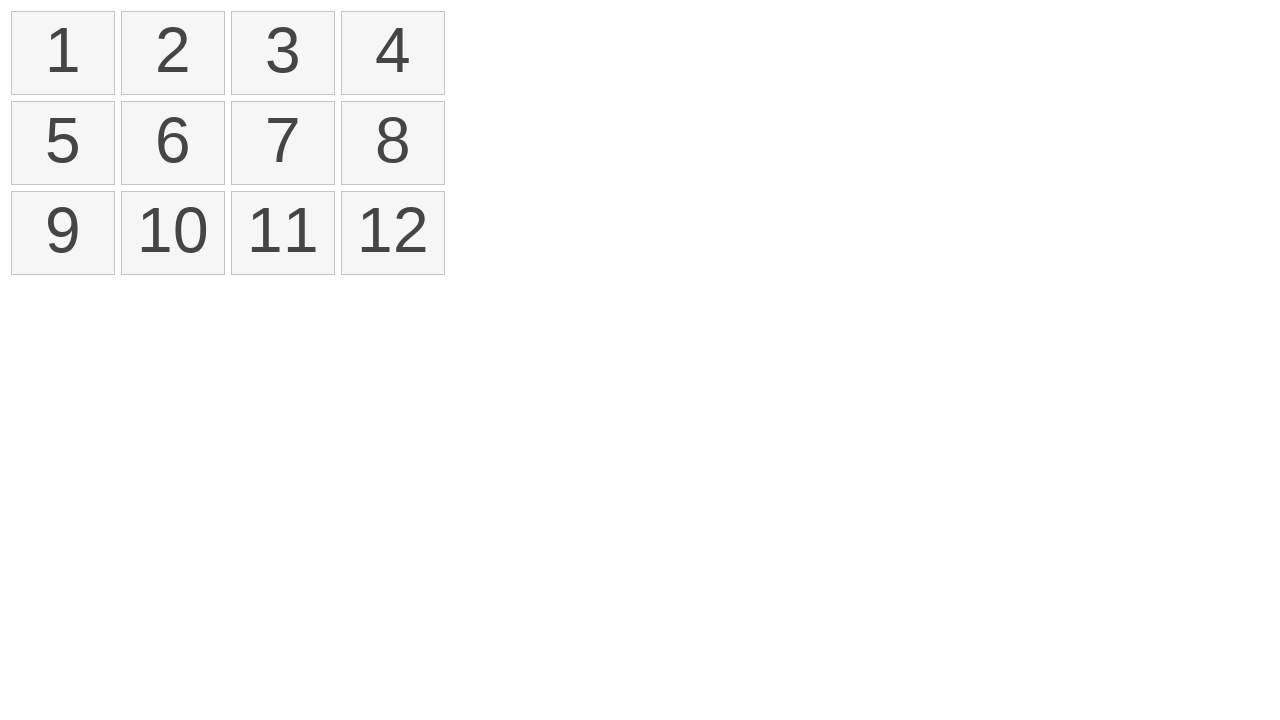

Retrieved bounding box for fourth item
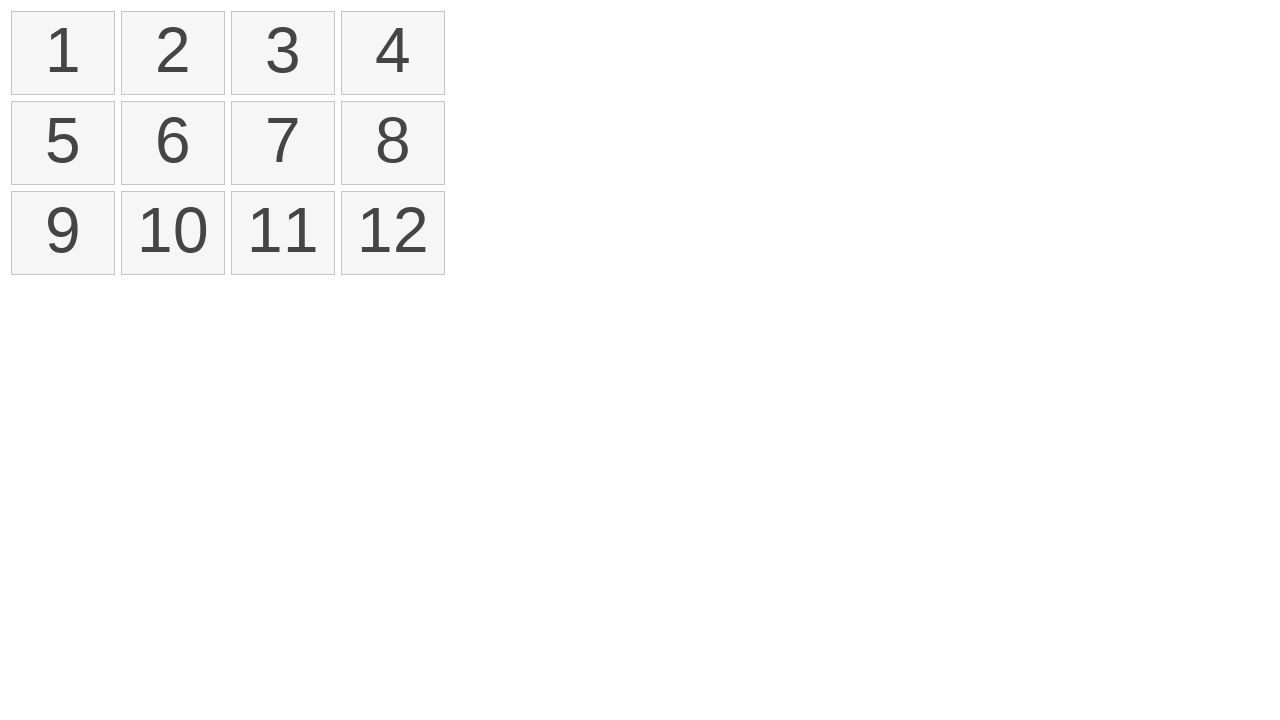

Moved mouse to center of first item at (63, 53)
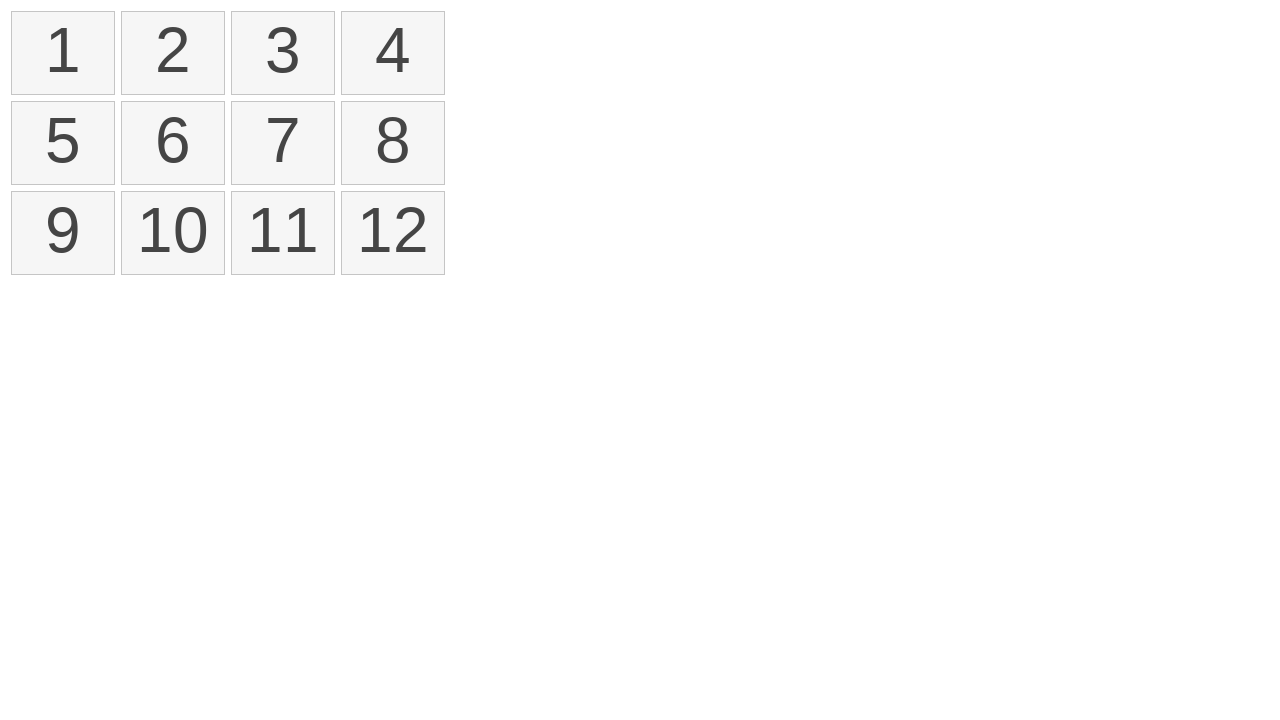

Pressed mouse button down to start drag selection at (63, 53)
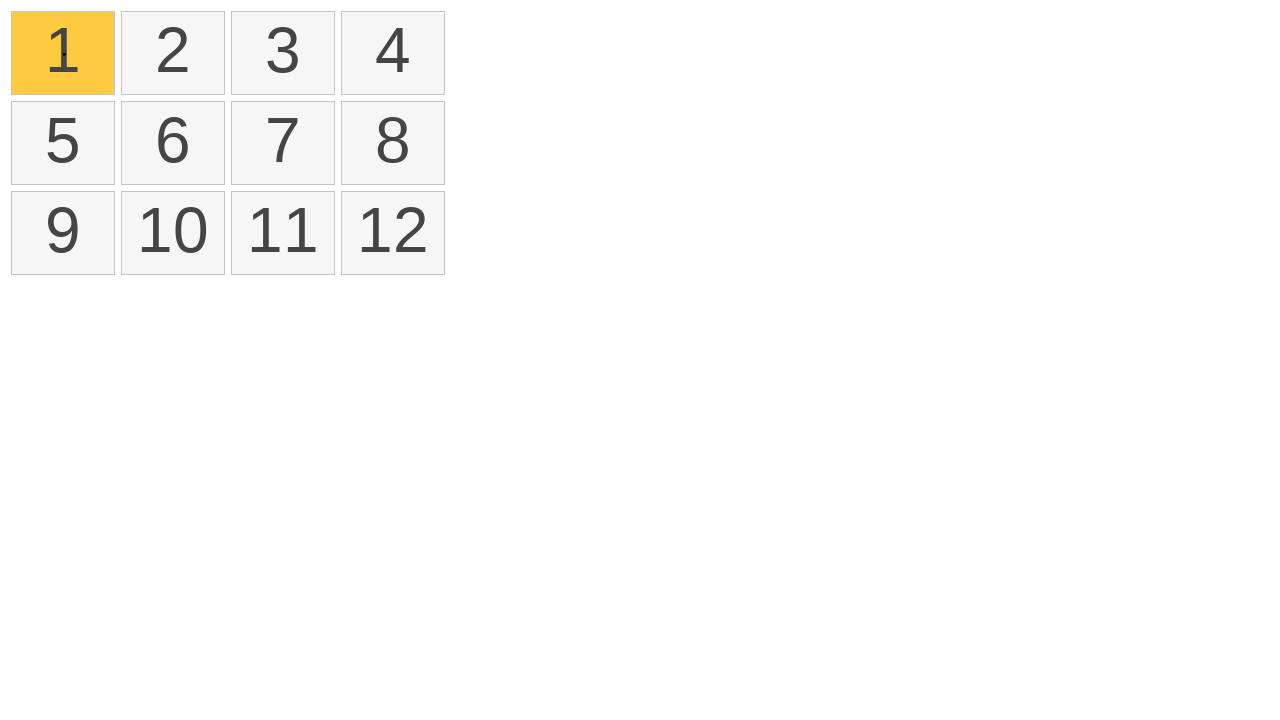

Dragged mouse to center of fourth item at (393, 53)
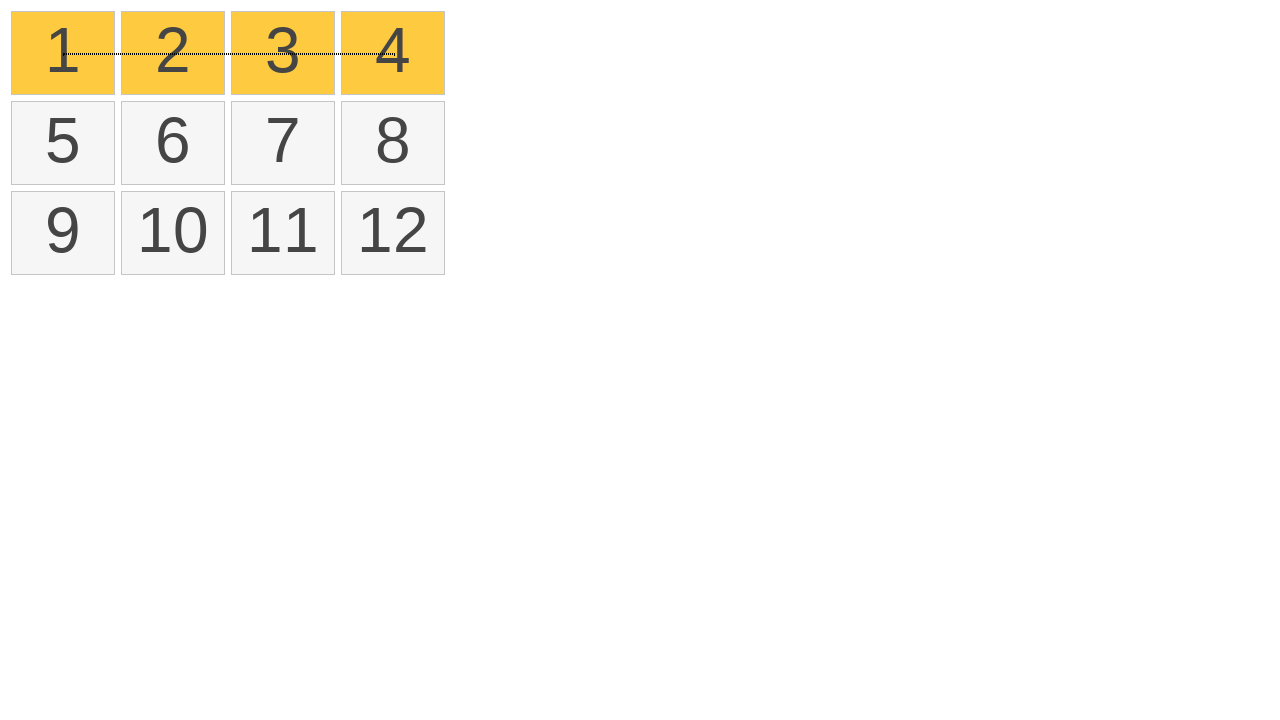

Released mouse button to complete drag selection at (393, 53)
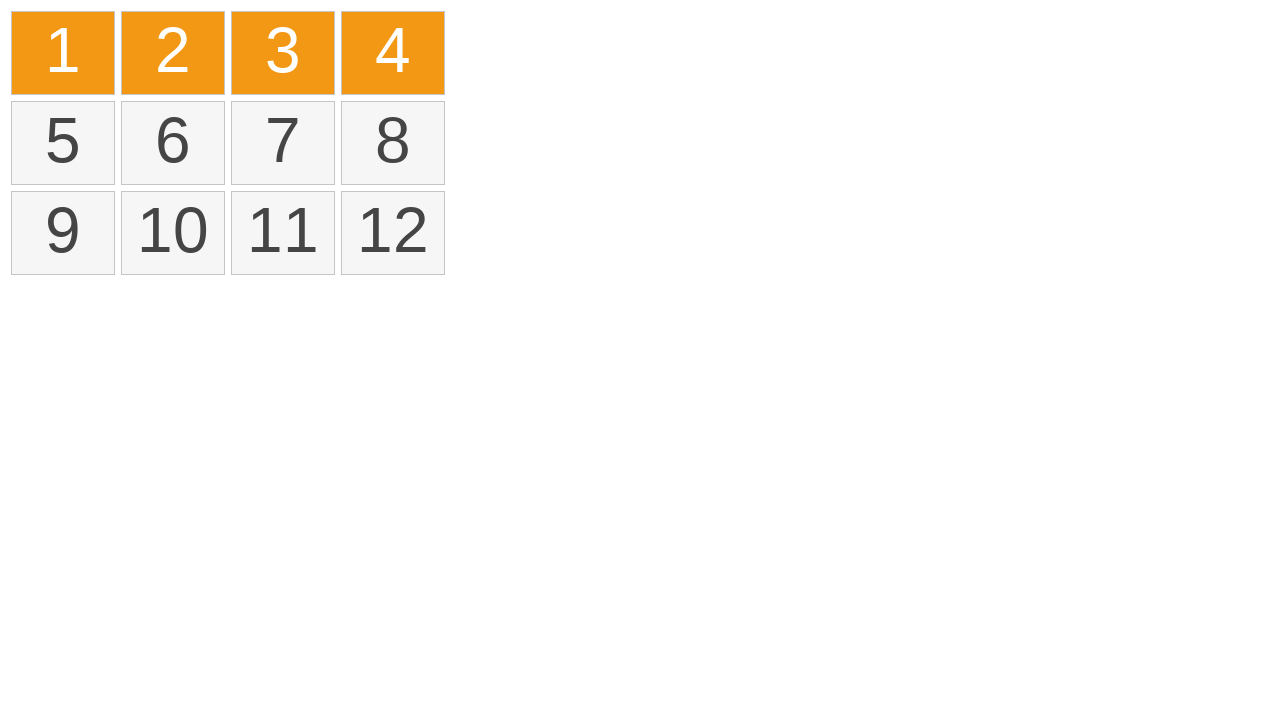

Verified multiple items were selected with ui-selected class
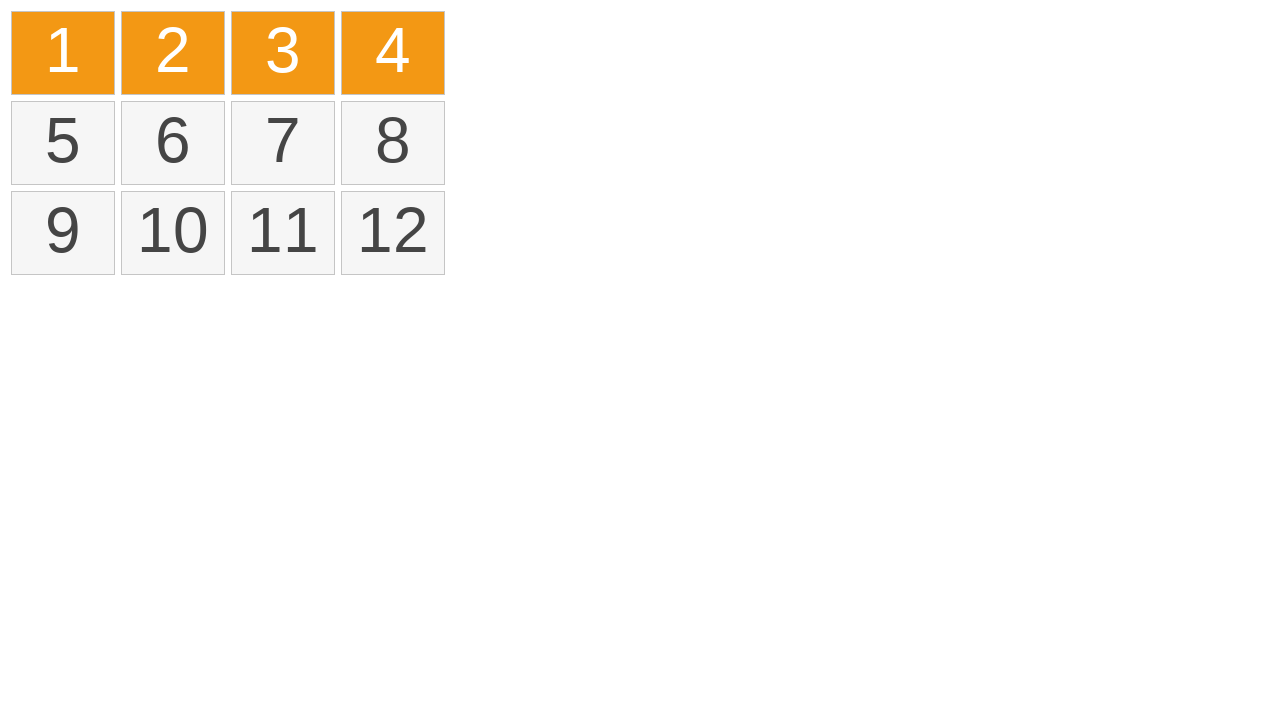

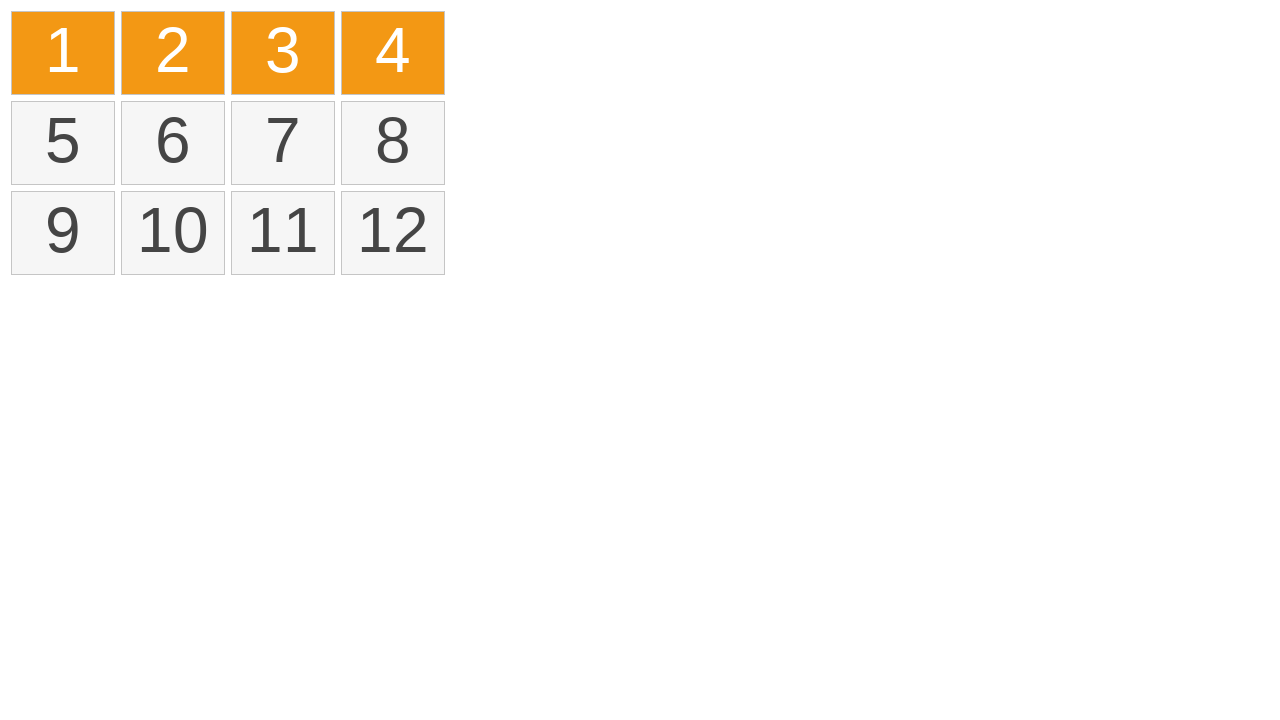